Tests mouse hover actions on the automation practice page by hovering over an element, clicking a reload link, and double-clicking a checkbox

Starting URL: https://rahulshettyacademy.com/AutomationPractice/

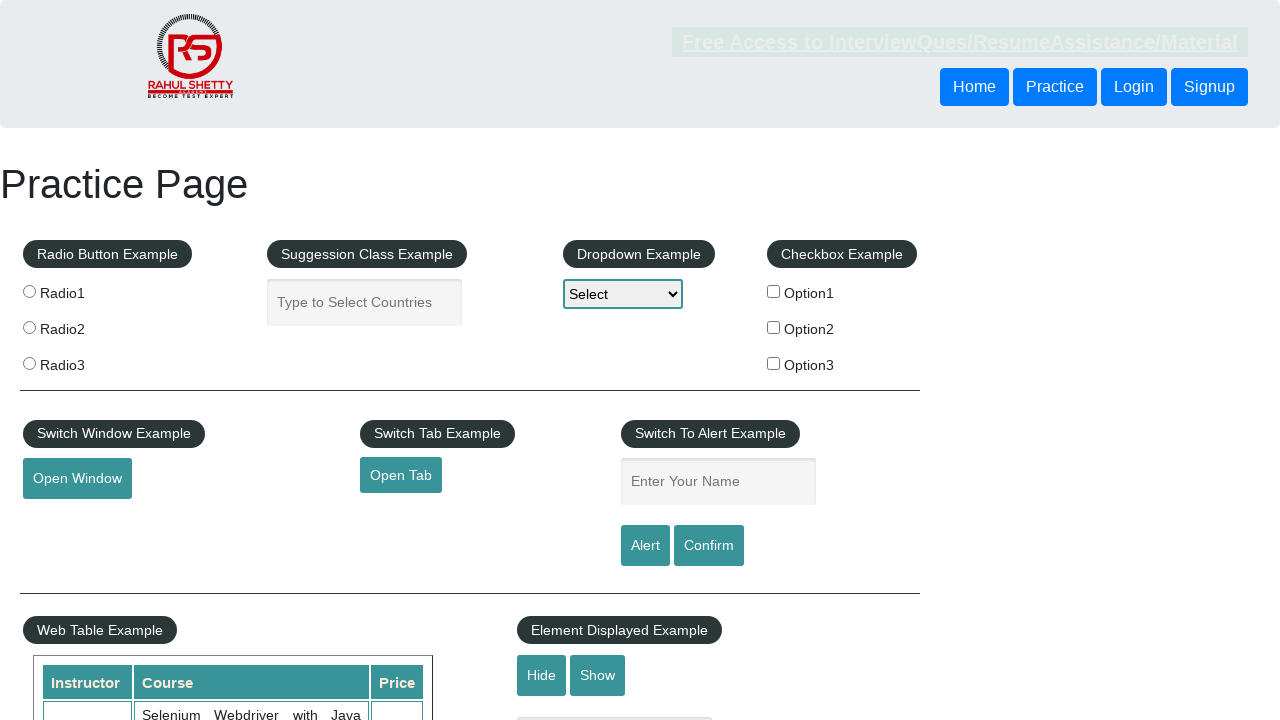

Hovered over the mouse hover element at (83, 361) on #mousehover
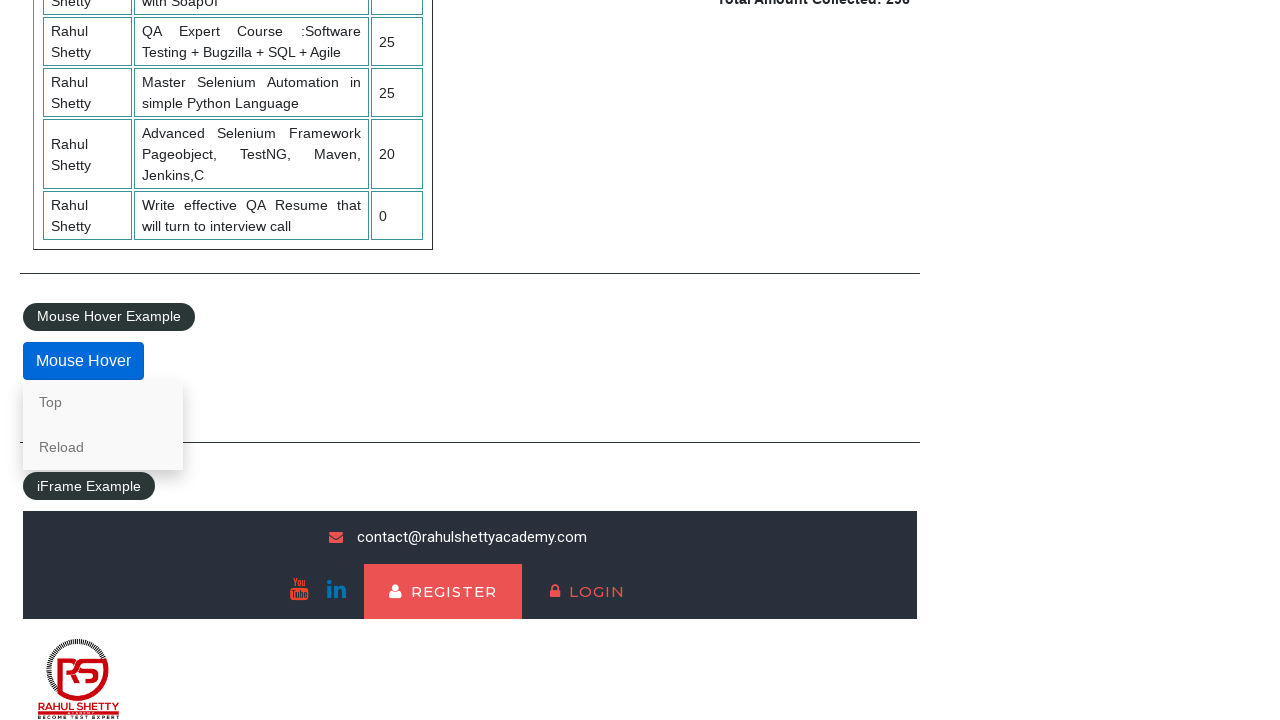

Clicked the Reload link from hover menu at (103, 447) on a:text('Reload')
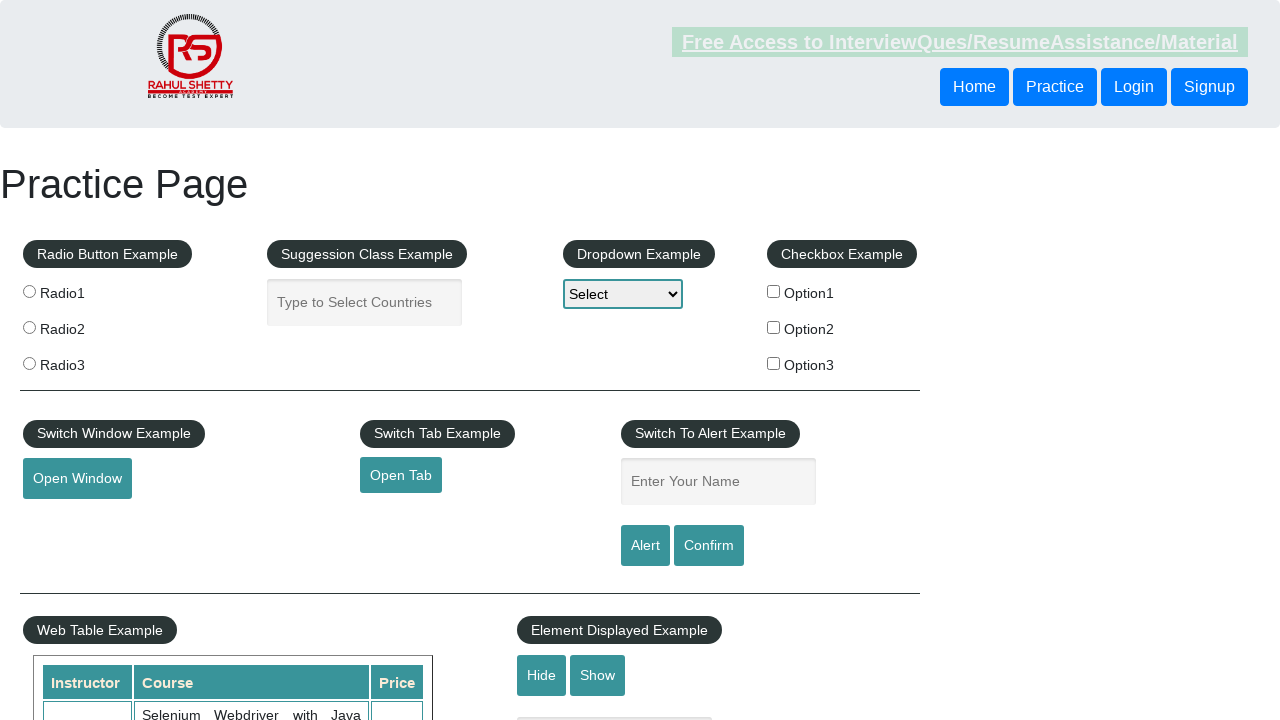

Page finished reloading
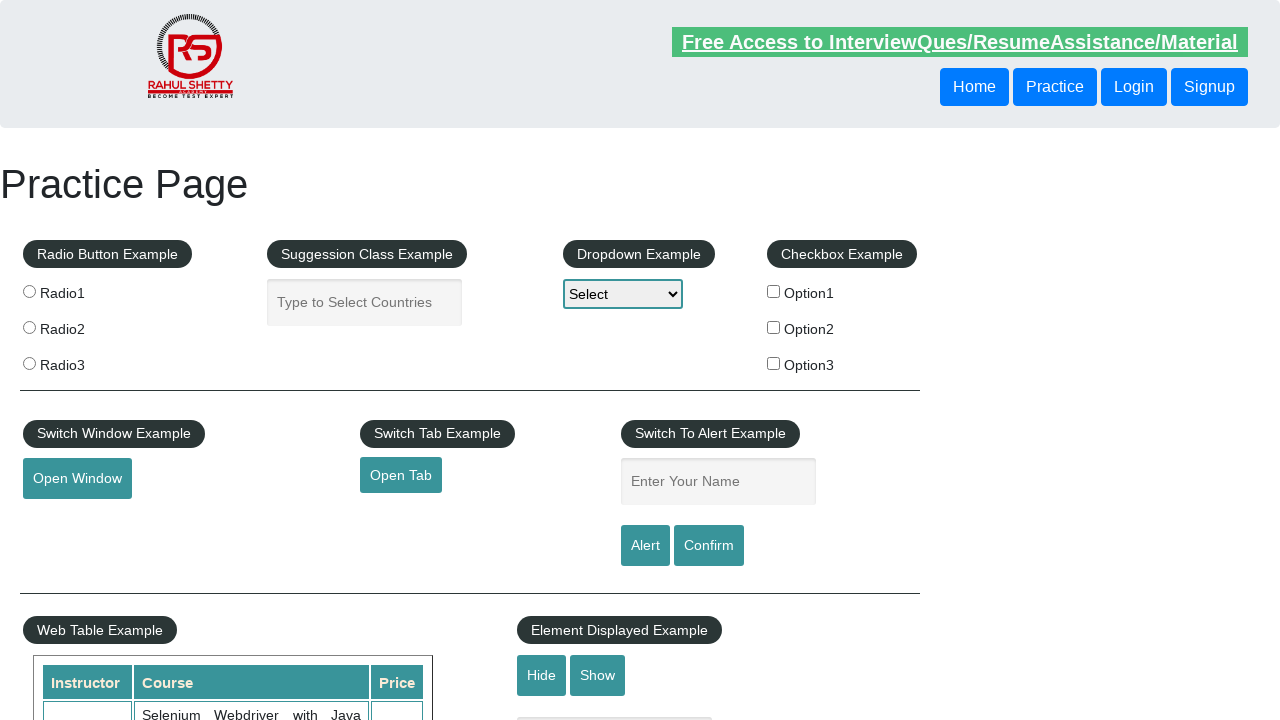

Double-clicked checkbox option 2 at (774, 327) on #checkBoxOption2
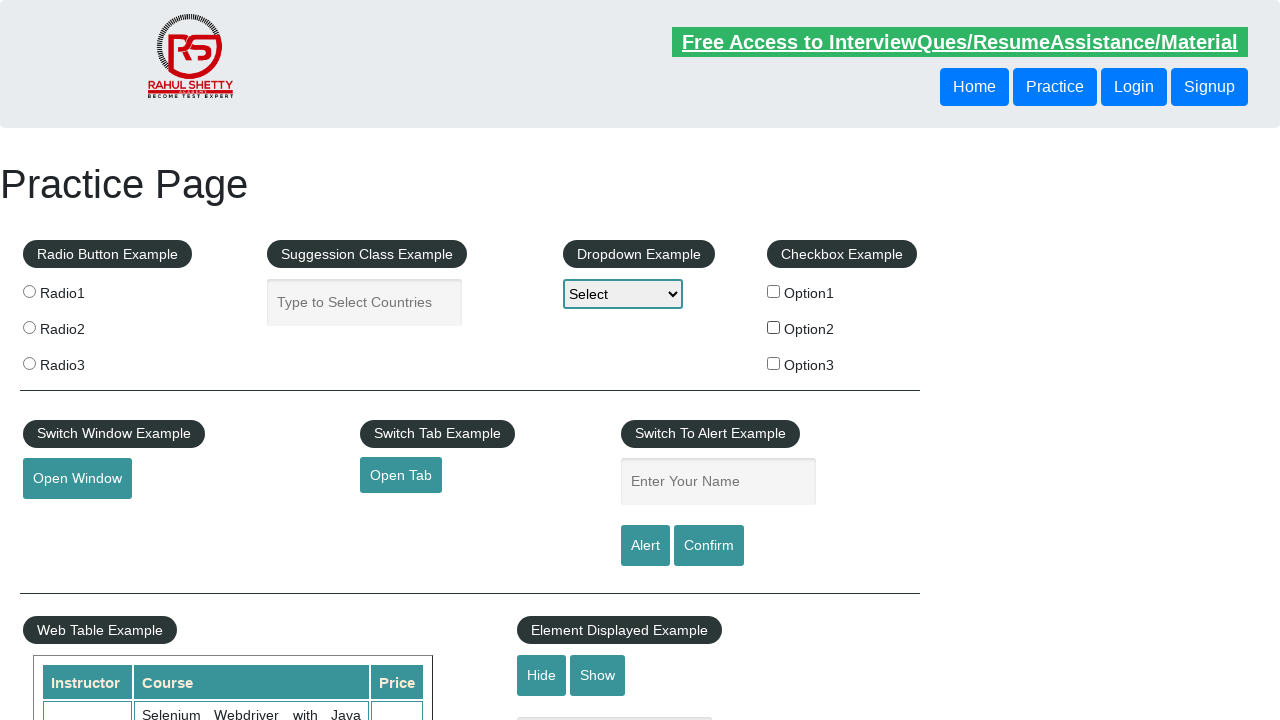

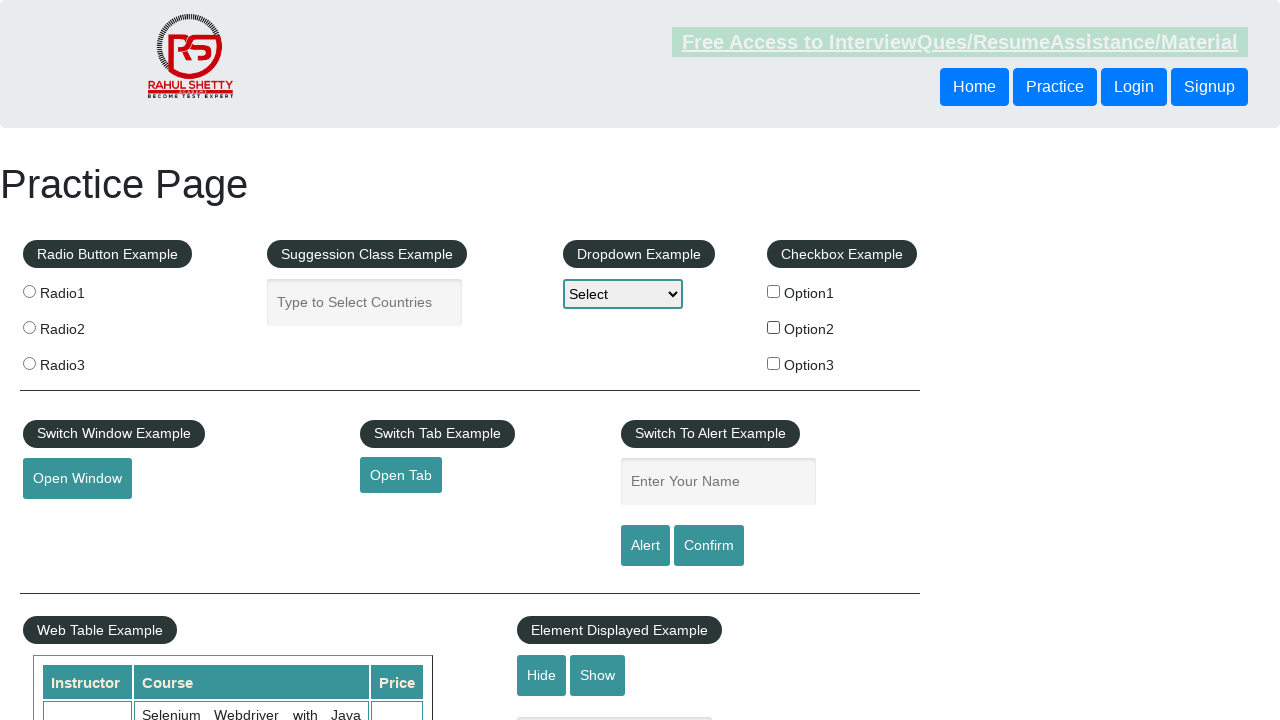